Tests login error handling and password reset functionality by attempting login with invalid credentials and then using the forgot password feature

Starting URL: https://rahulshettyacademy.com/locatorspractice/

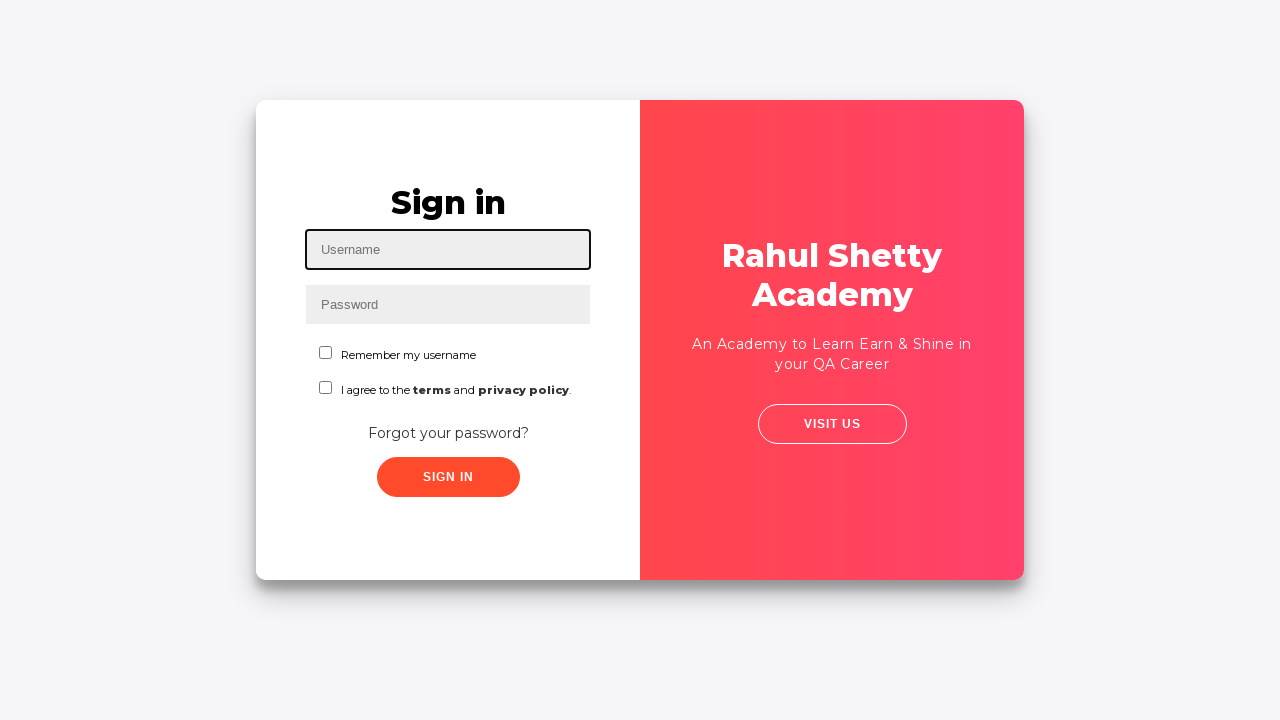

Filled username field with 'Eduwork' on #inputUsername
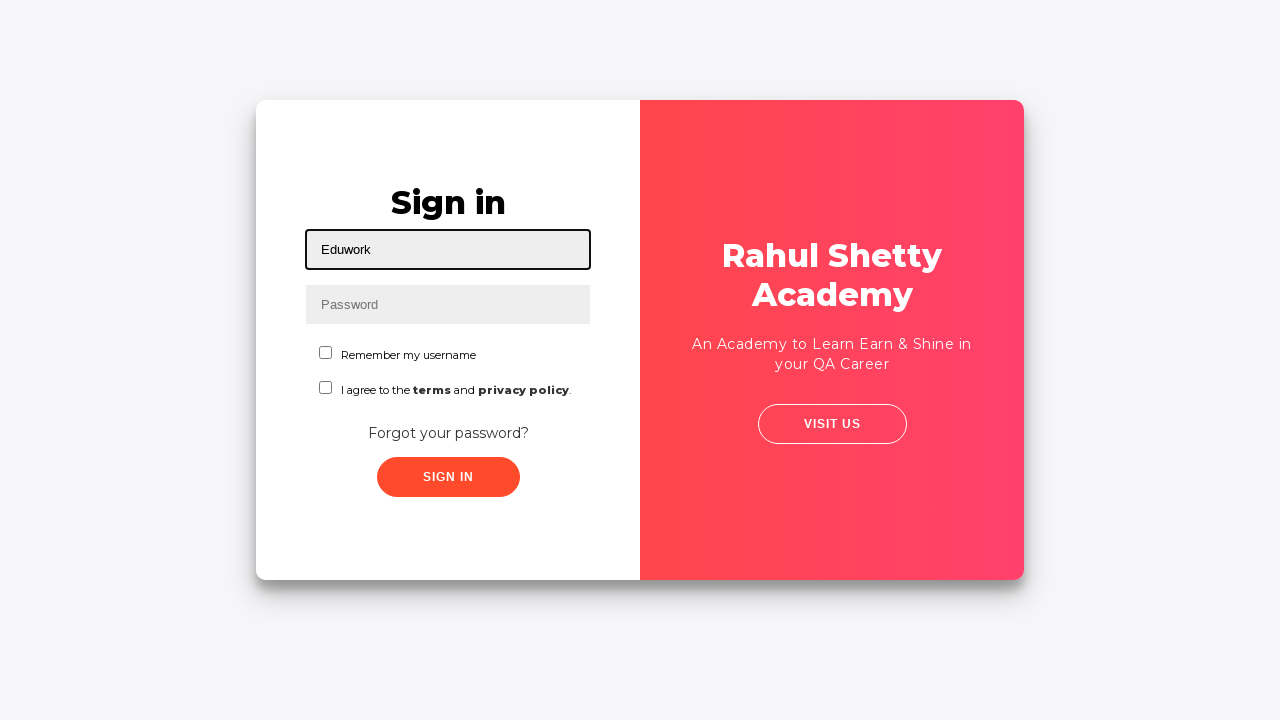

Filled password field with 'CourseEduwork' on input[name='inputPassword']
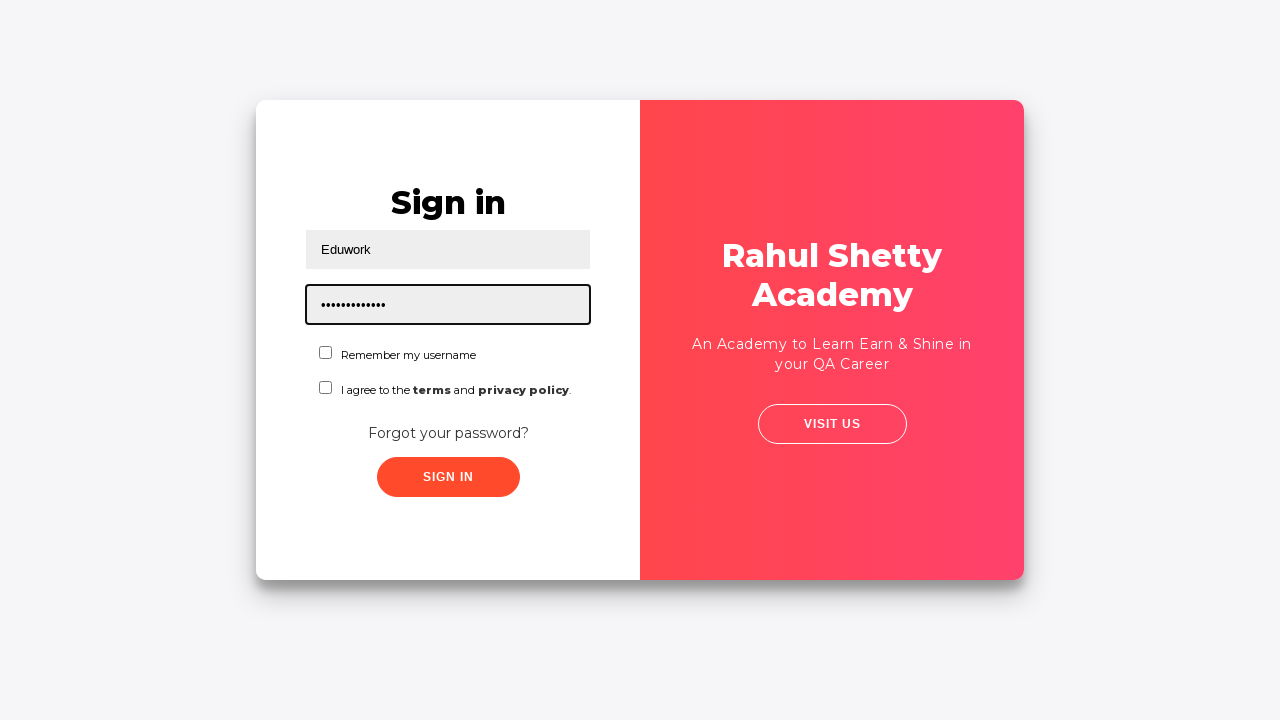

Clicked submit button to attempt login with invalid credentials at (448, 477) on .submit
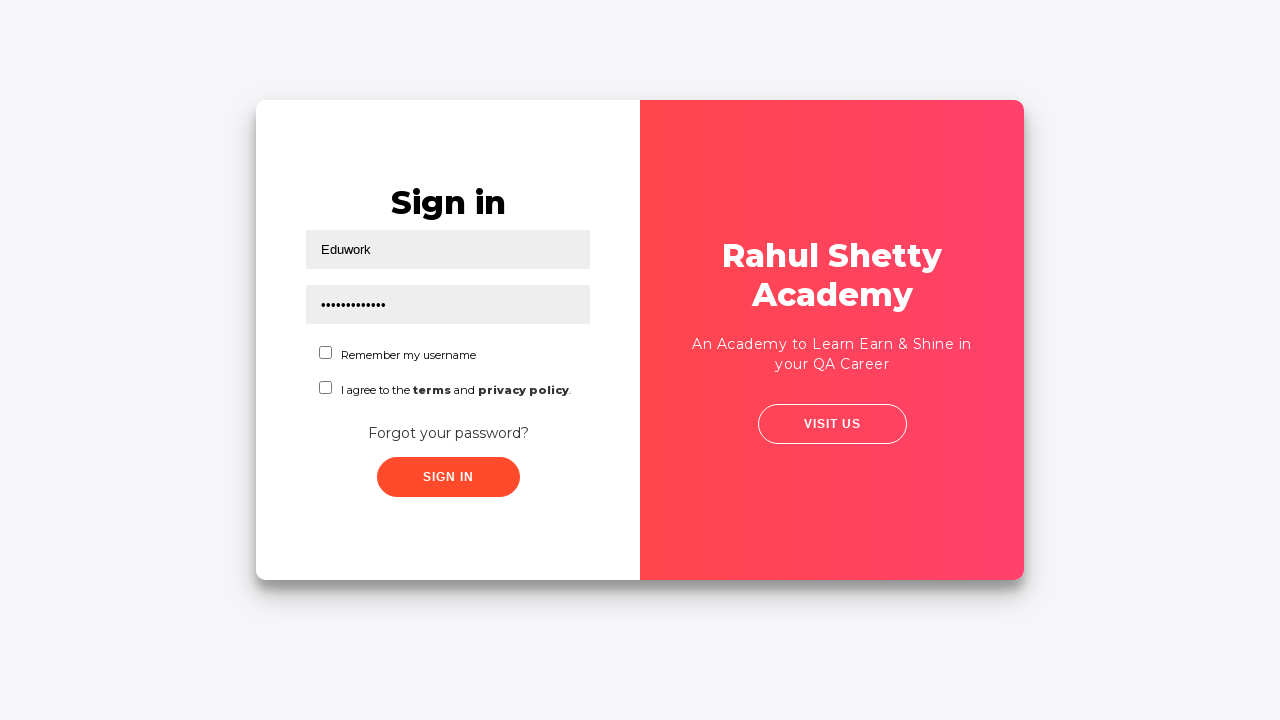

Login error message appeared on screen
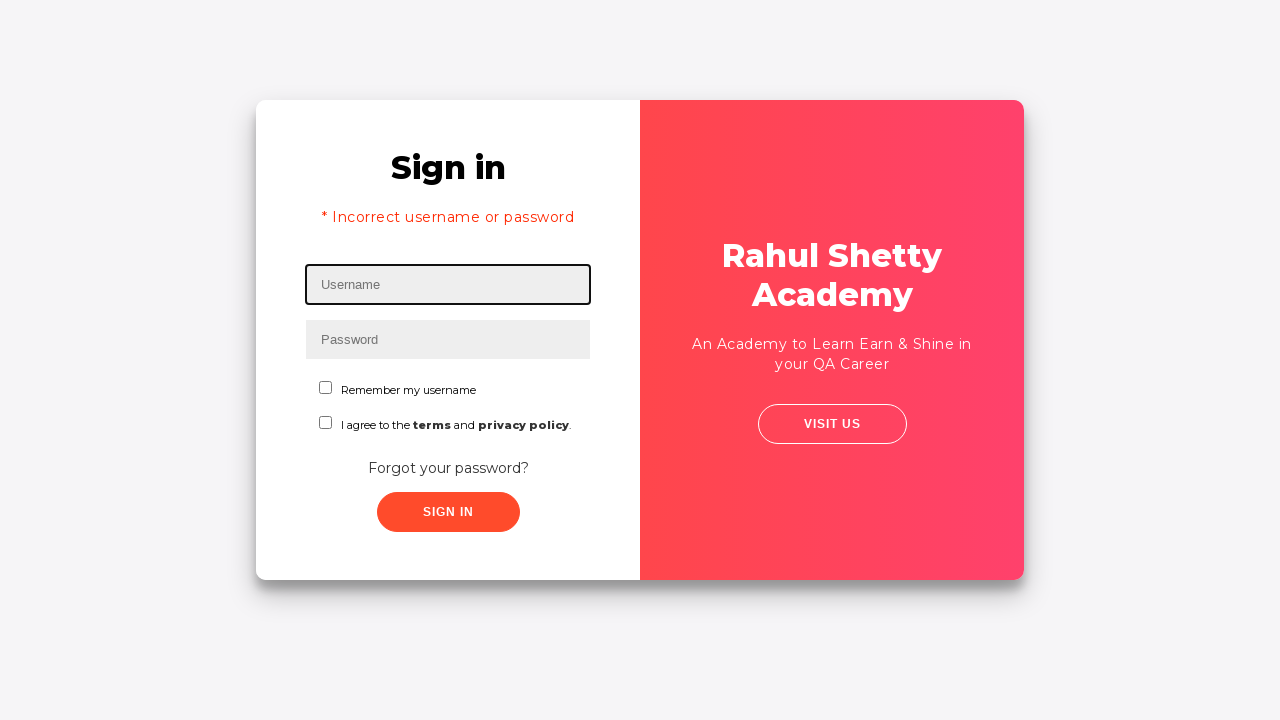

Clicked 'Forgot your password?' link at (448, 468) on text=Forgot your password?
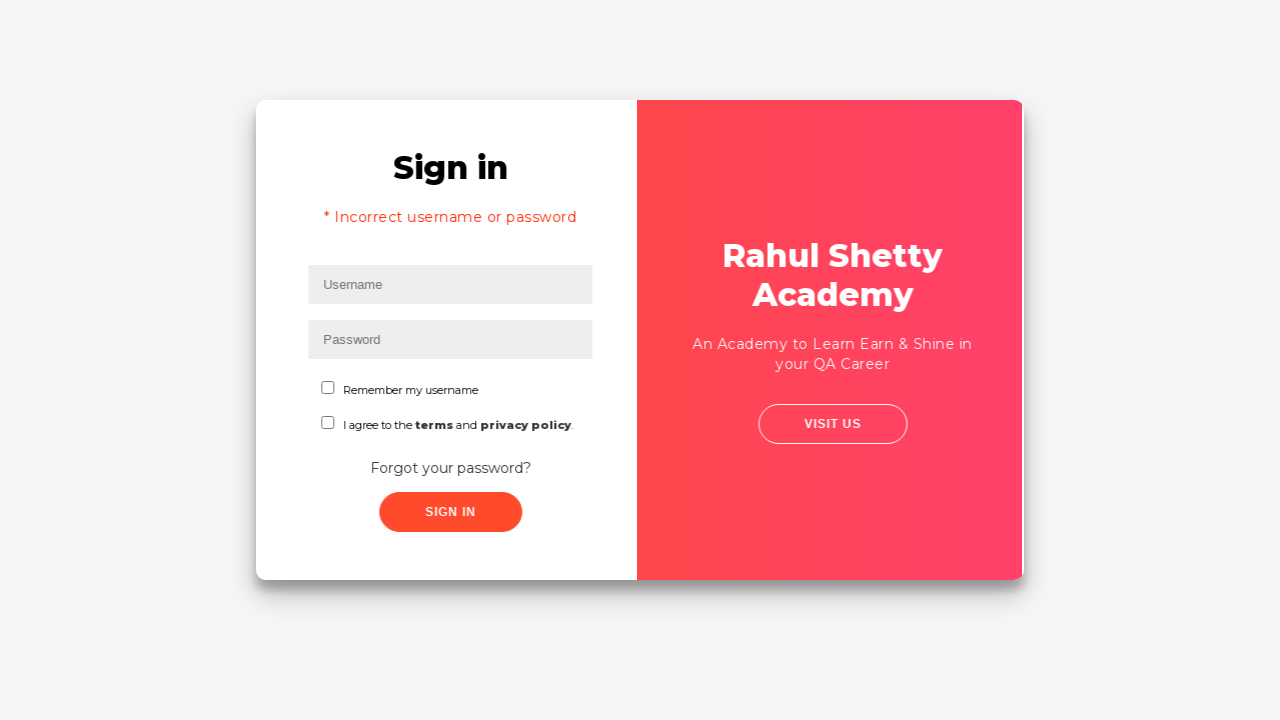

Filled name field with 'Admin Eduwork' in password reset form on input[placeholder='Name']
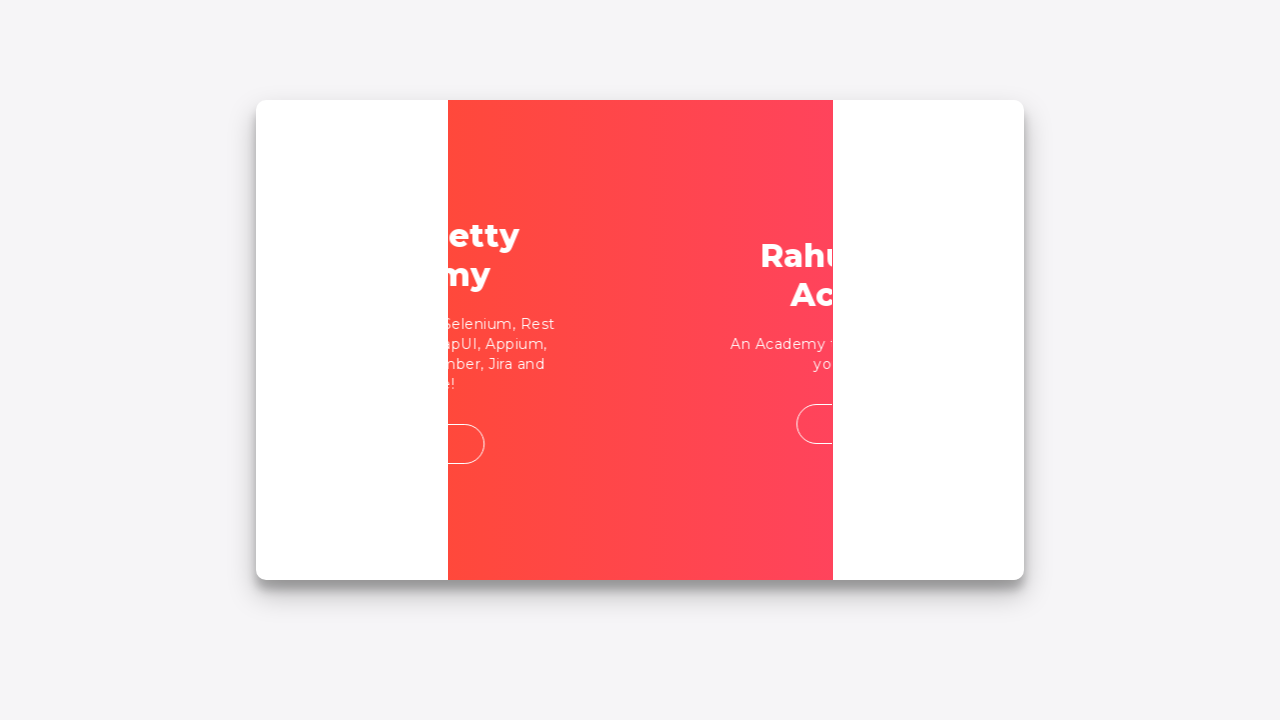

Filled email field with 'testuser@example.com' in password reset form on input[placeholder='Email']
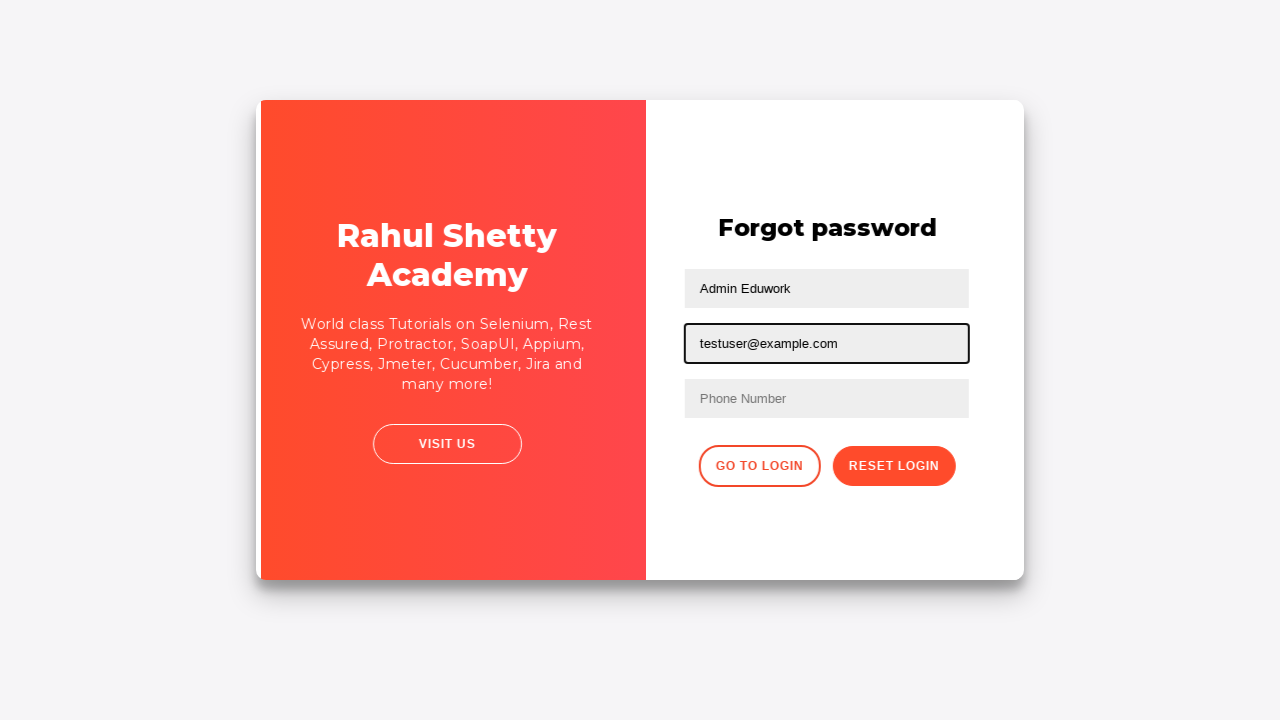

Filled phone number field with '081239283922' in password reset form on input[placeholder='Phone Number']
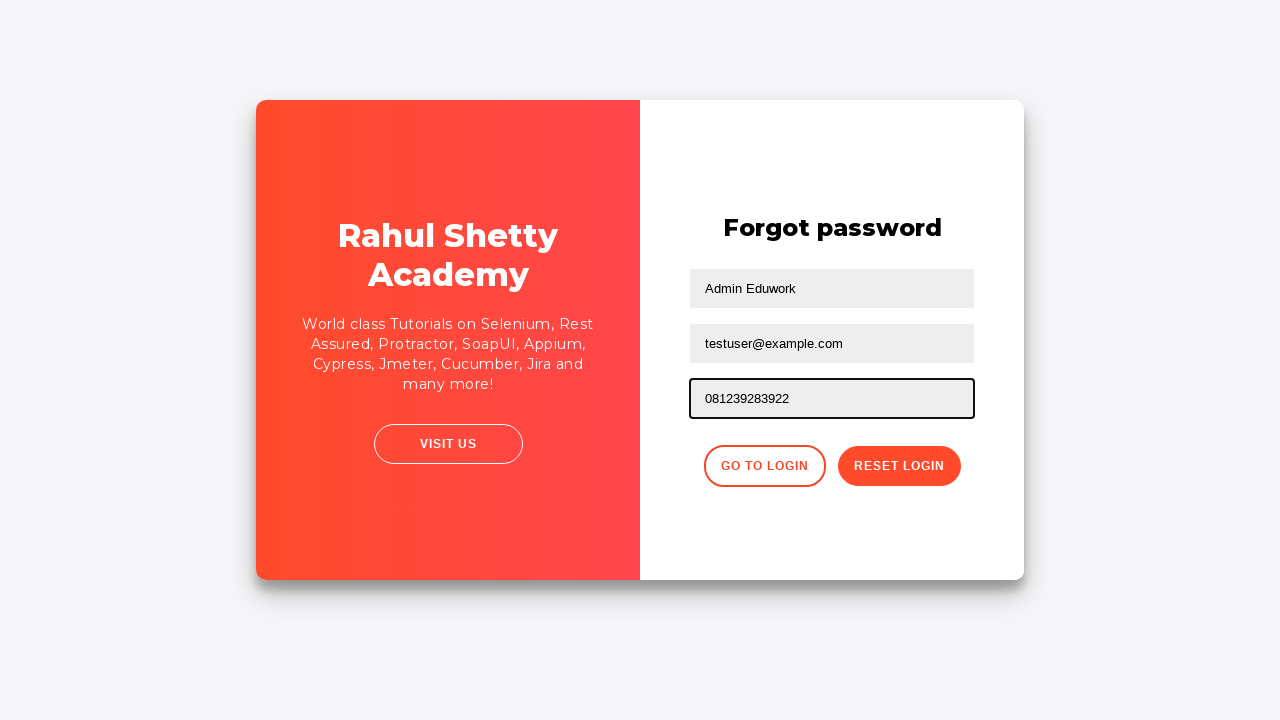

Clicked reset password button to submit password reset form at (899, 466) on button.reset-pwd-btn
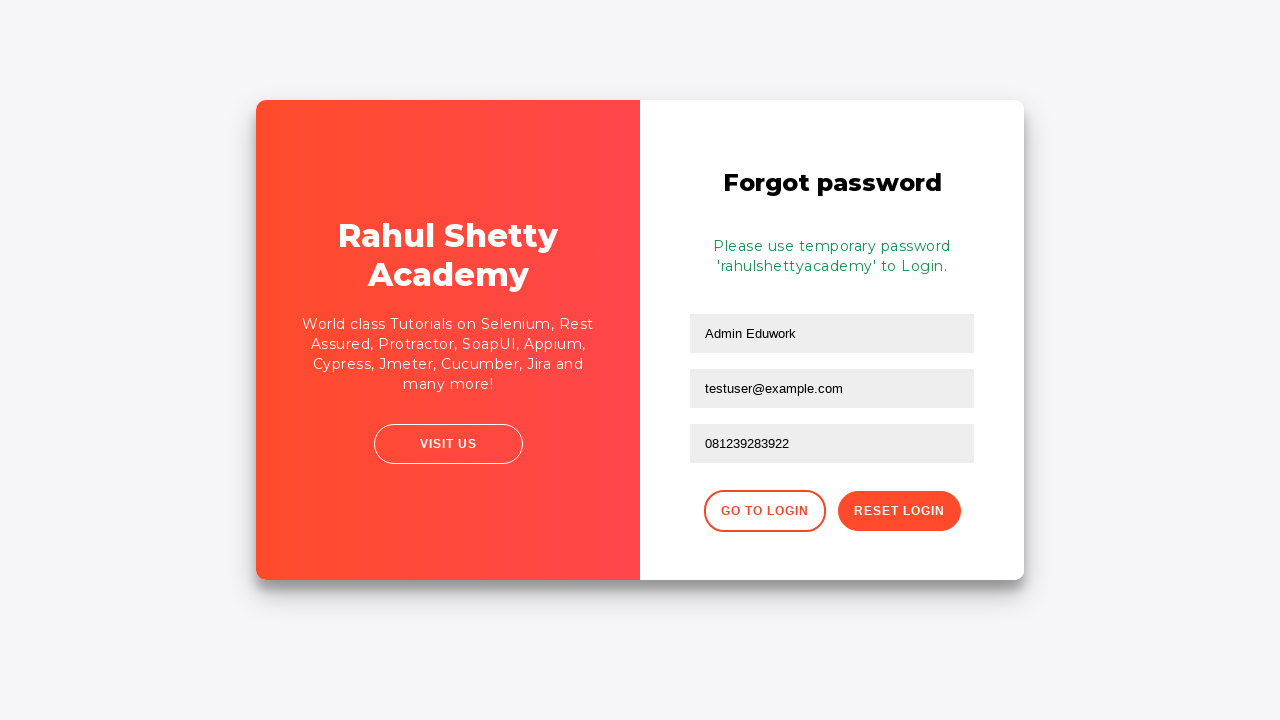

Password reset success message appeared on screen
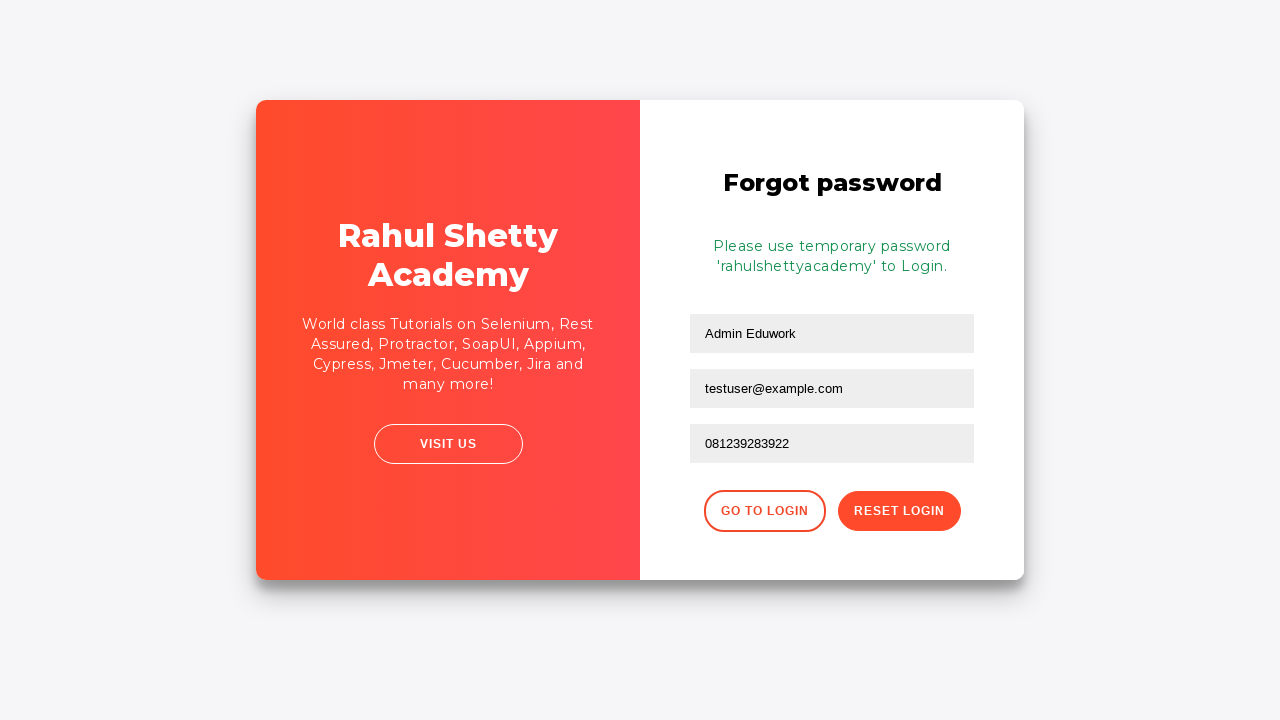

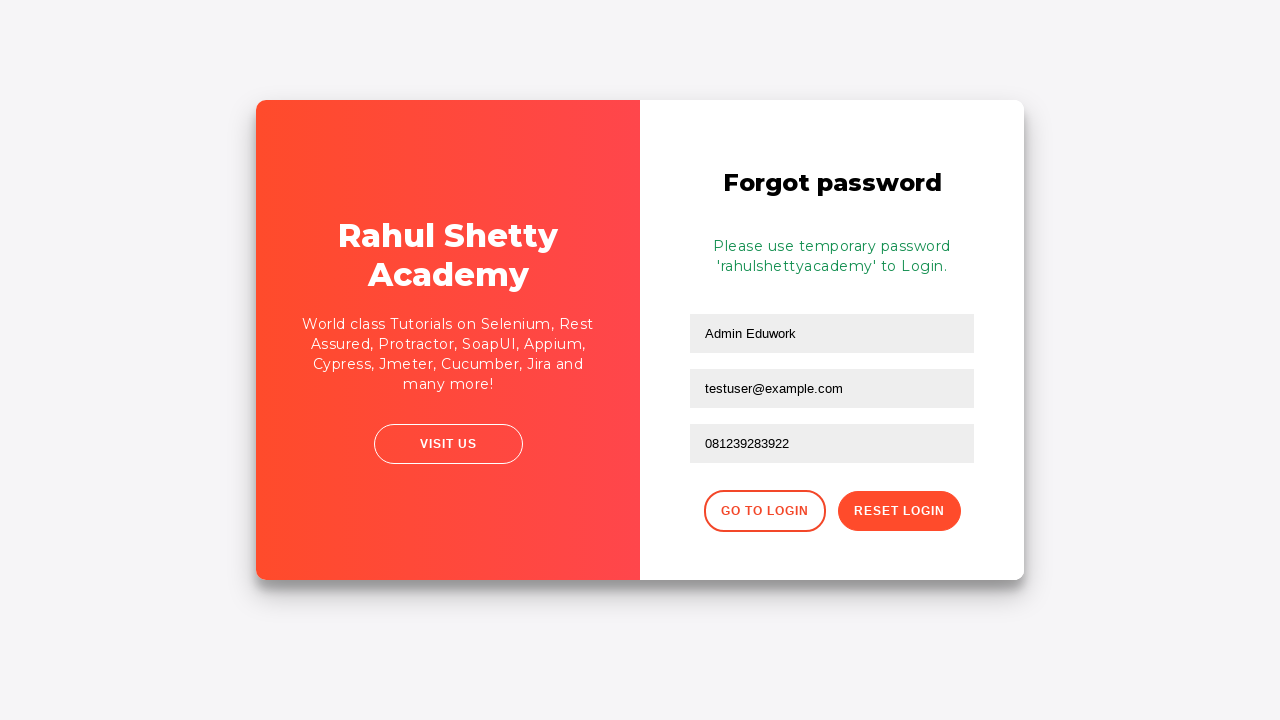